Navigates to The Cat API signup page

Starting URL: https://thecatapi.com/signup

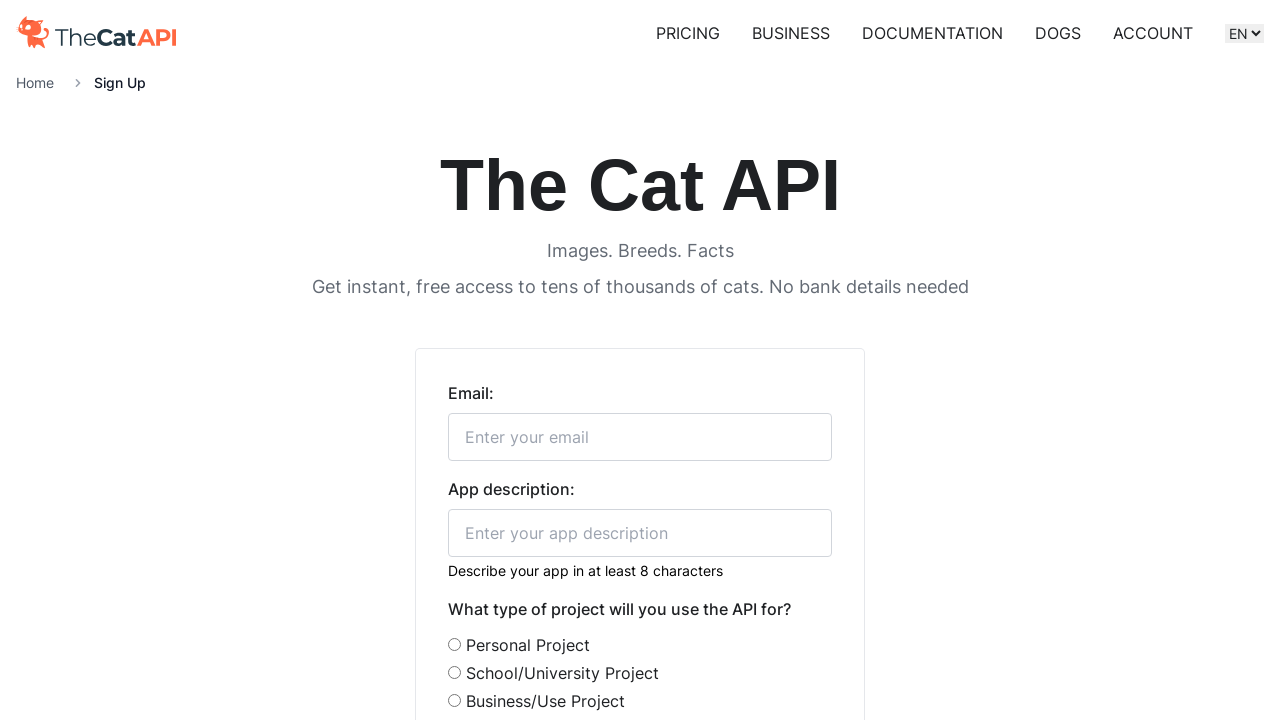

Navigated to The Cat API signup page
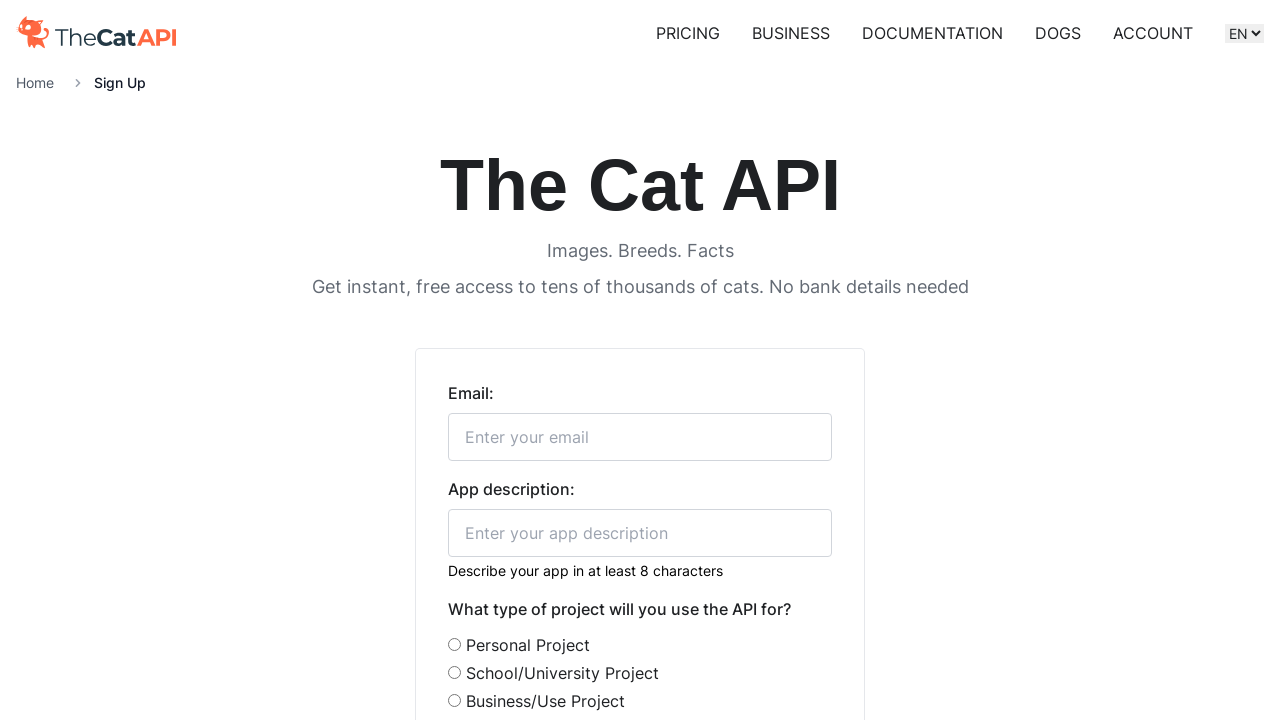

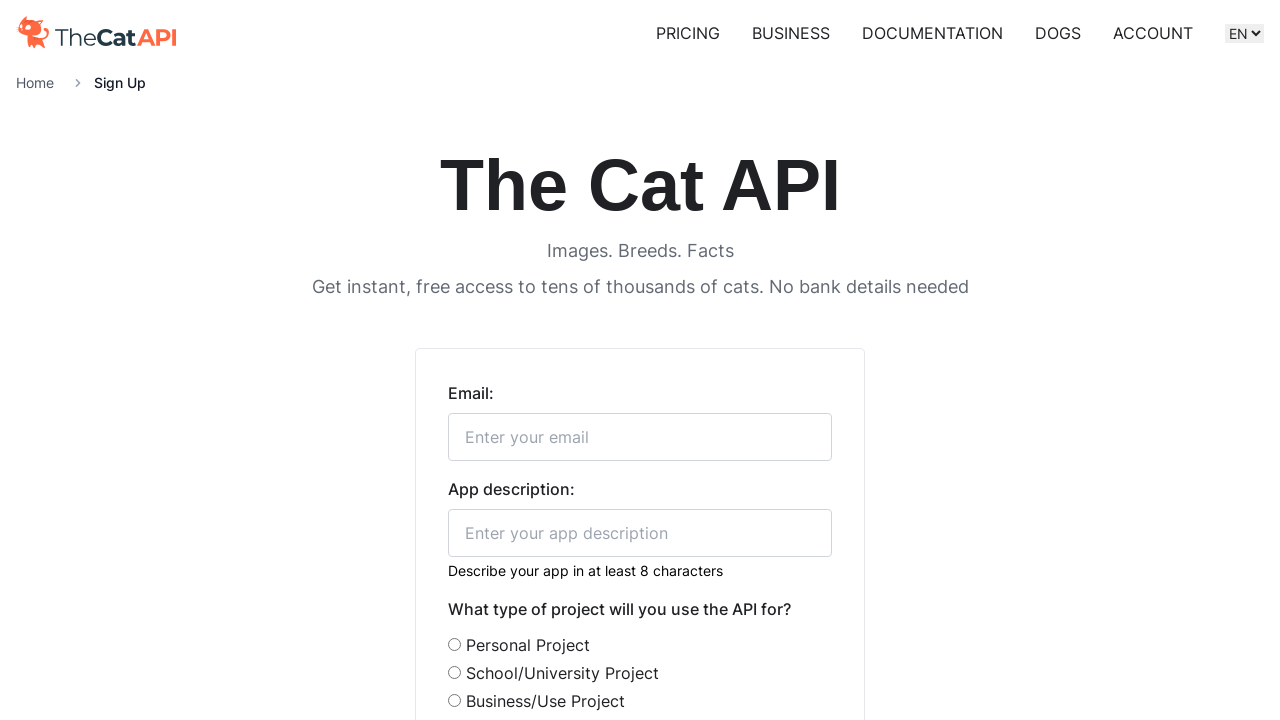